Tests checkbox functionality by navigating to a checkbox form page and clicking on the second checkbox

Starting URL: https://formy-project.herokuapp.com/checkbox

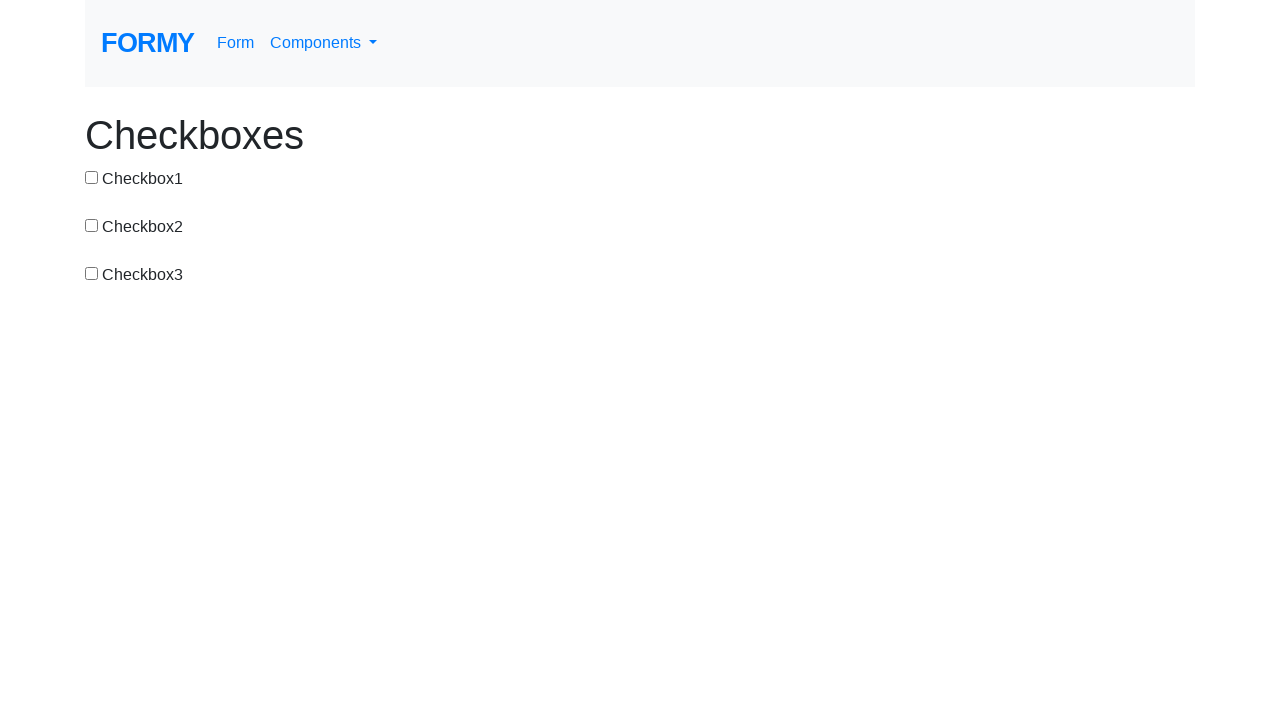

Clicked the second checkbox at (92, 225) on #checkbox-2
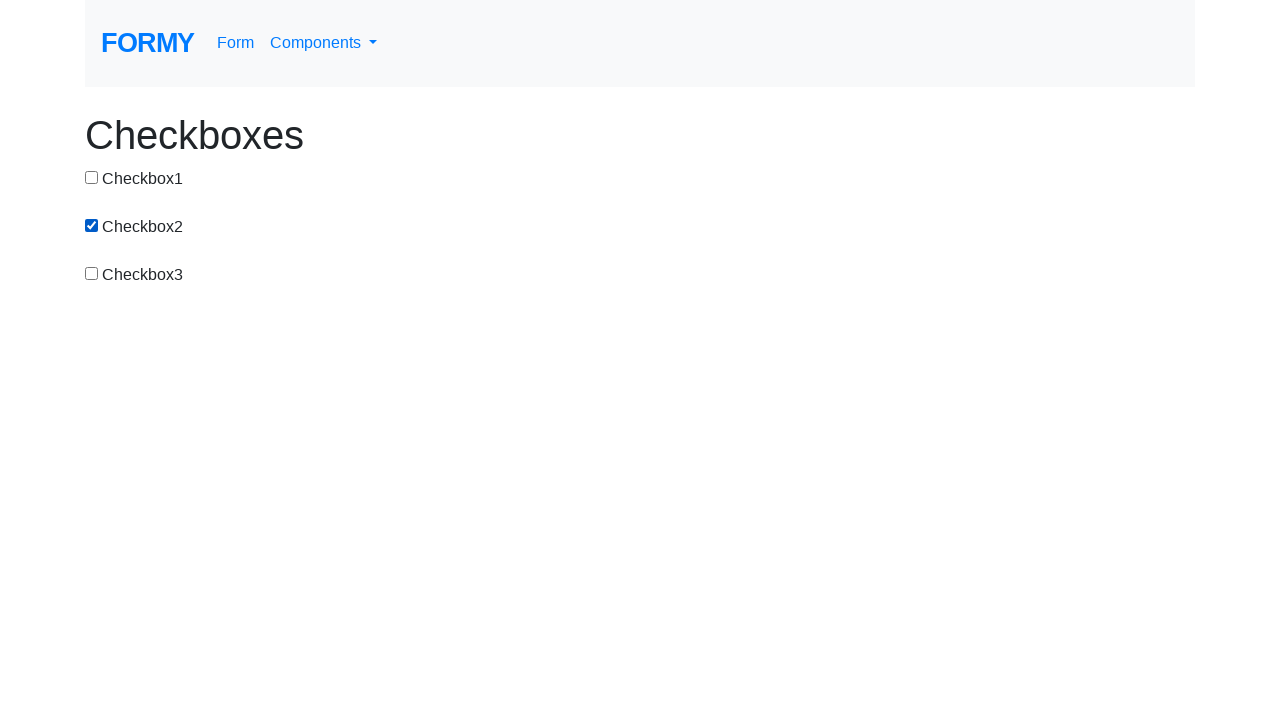

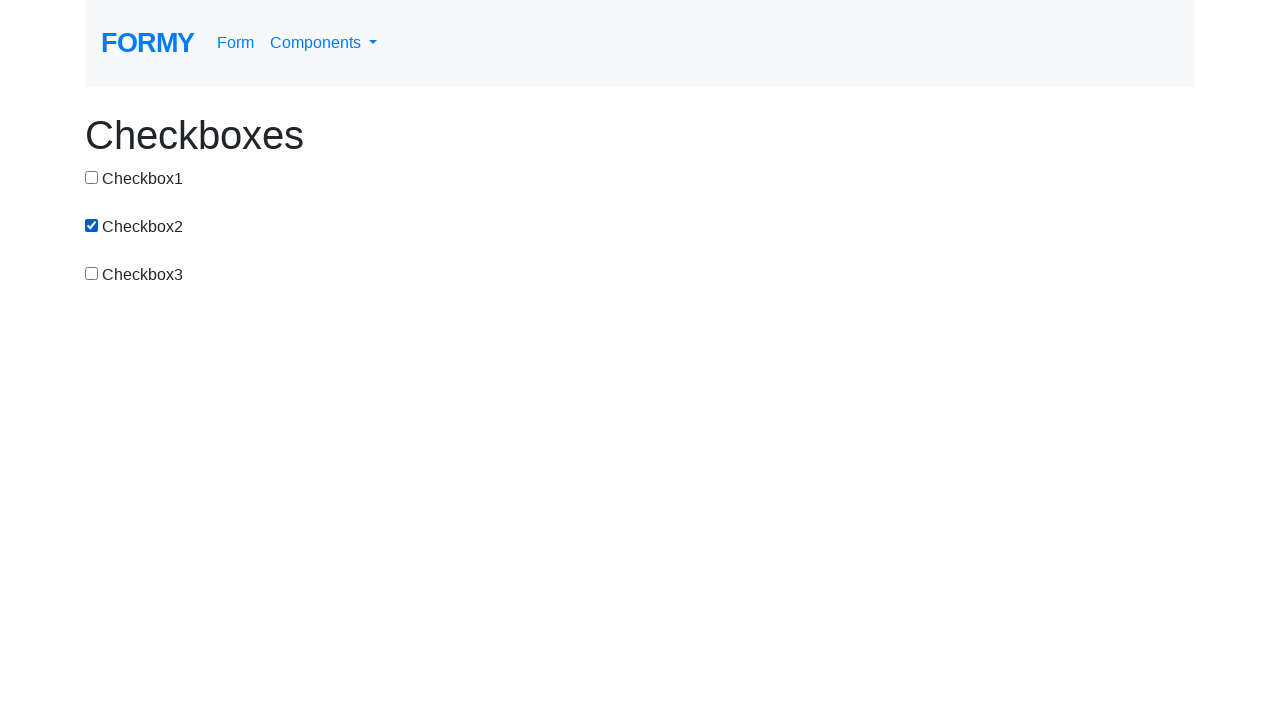